Tests clicking a link on the Sauce Labs guinea pig test page and verifies navigation to the expected page by checking the title.

Starting URL: https://saucelabs.com/test/guinea-pig

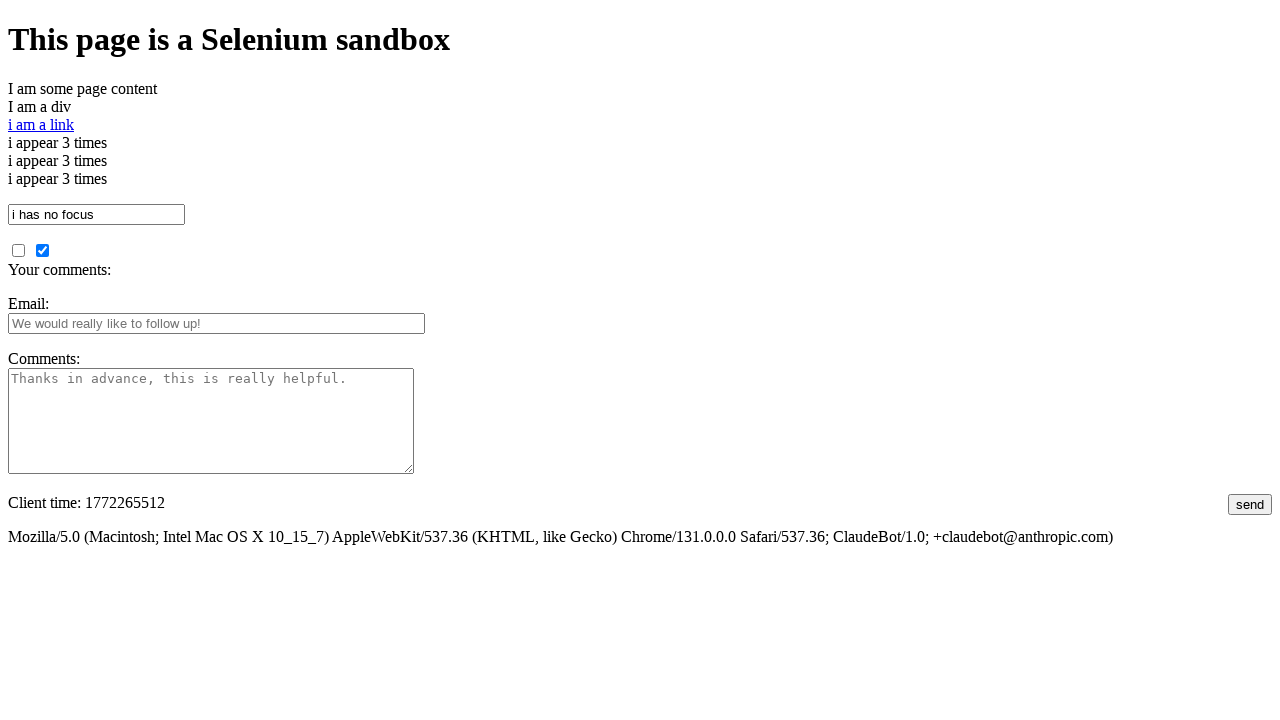

Clicked link with id 'i am a link' at (41, 124) on #i\ am\ a\ link
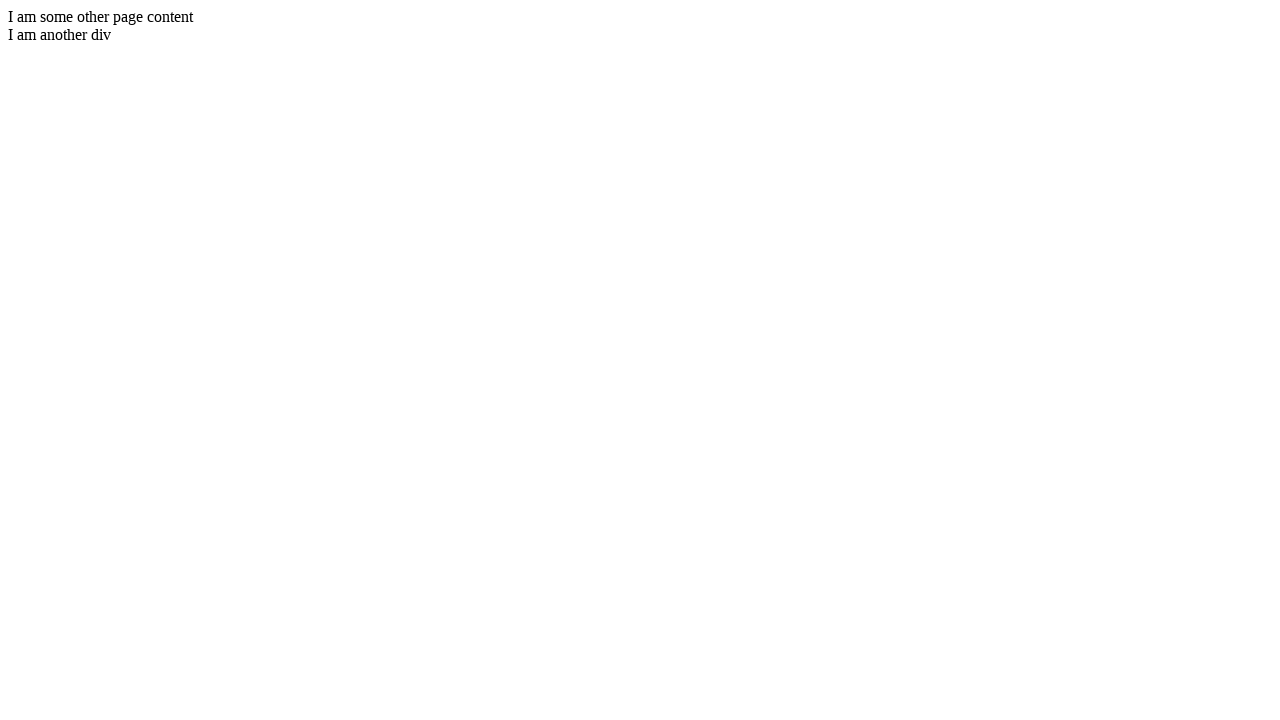

Page loaded (domcontentloaded state)
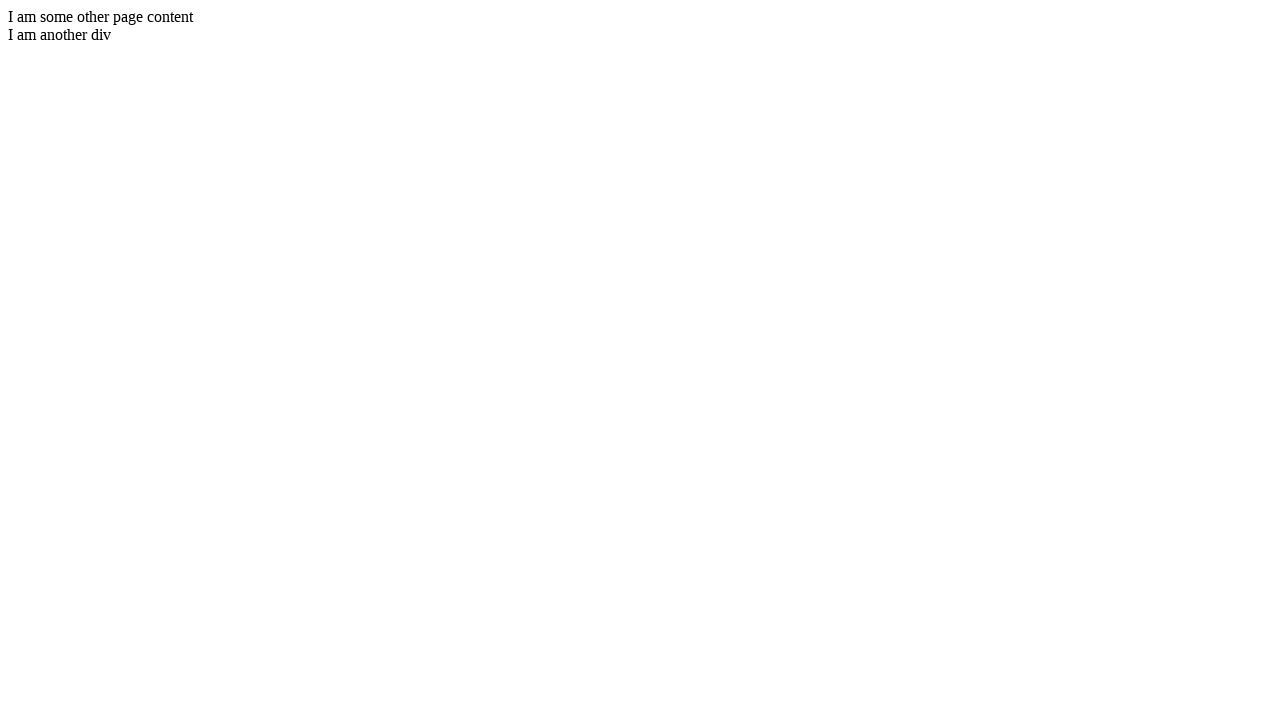

Verified page title is 'I am another page title - Sauce Labs'
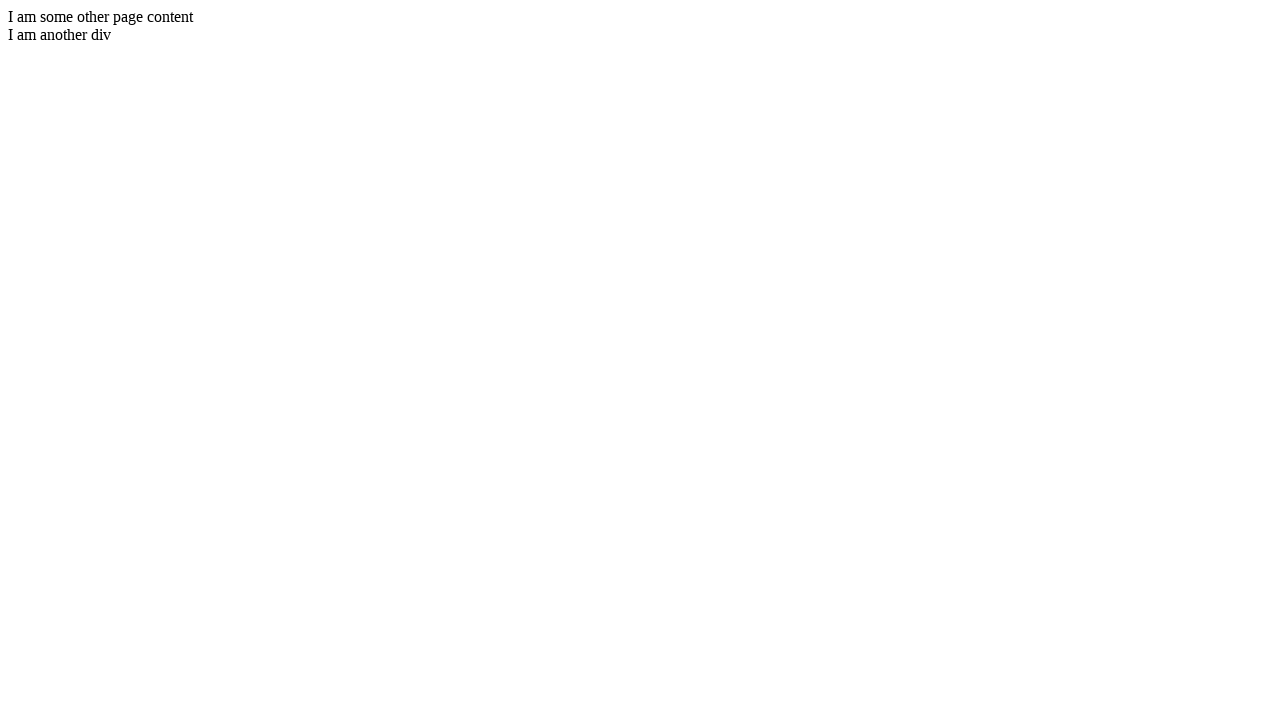

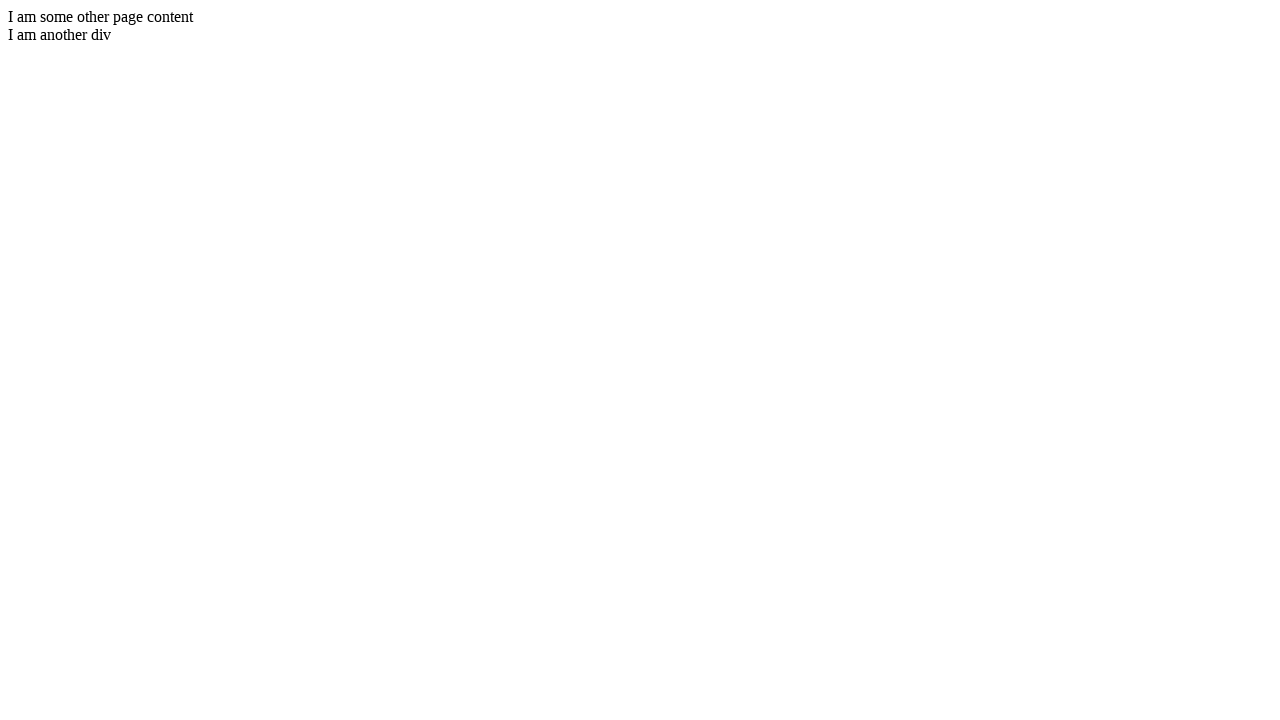